Tests file upload functionality by selecting a file and clicking the submit button on the Heroku test app upload page

Starting URL: http://the-internet.herokuapp.com/upload

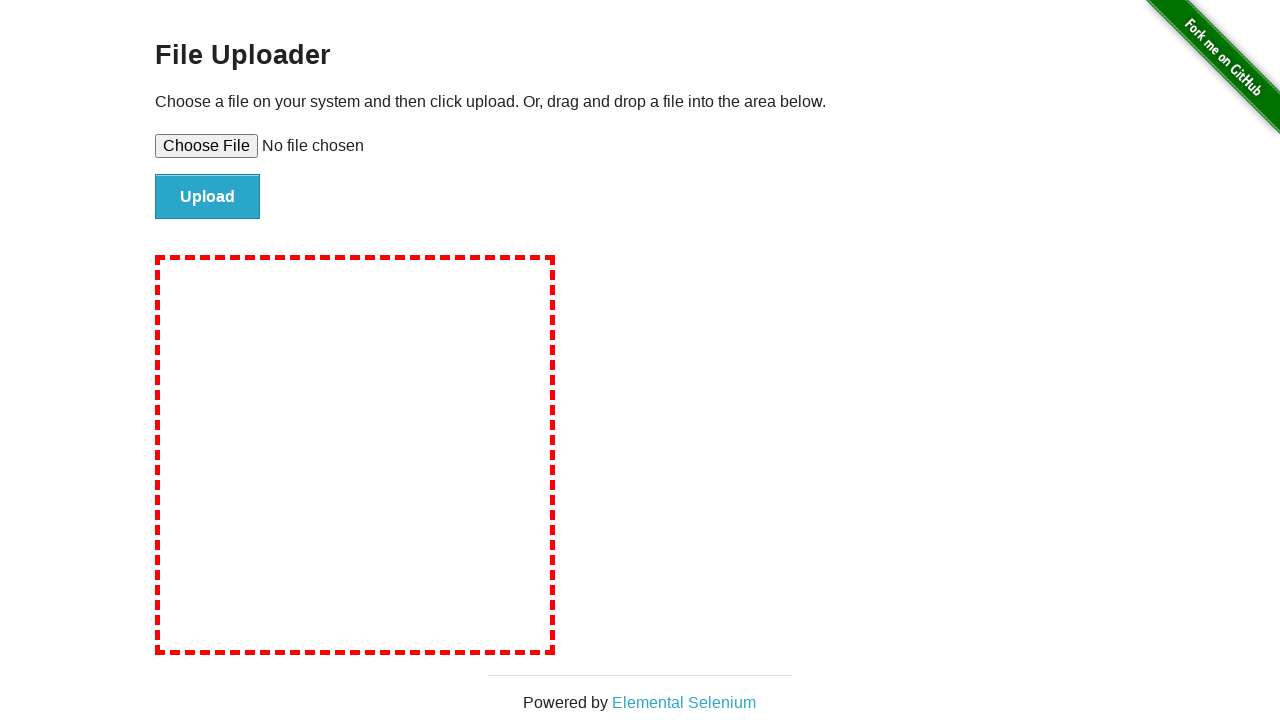

Selected test file for upload using file input element
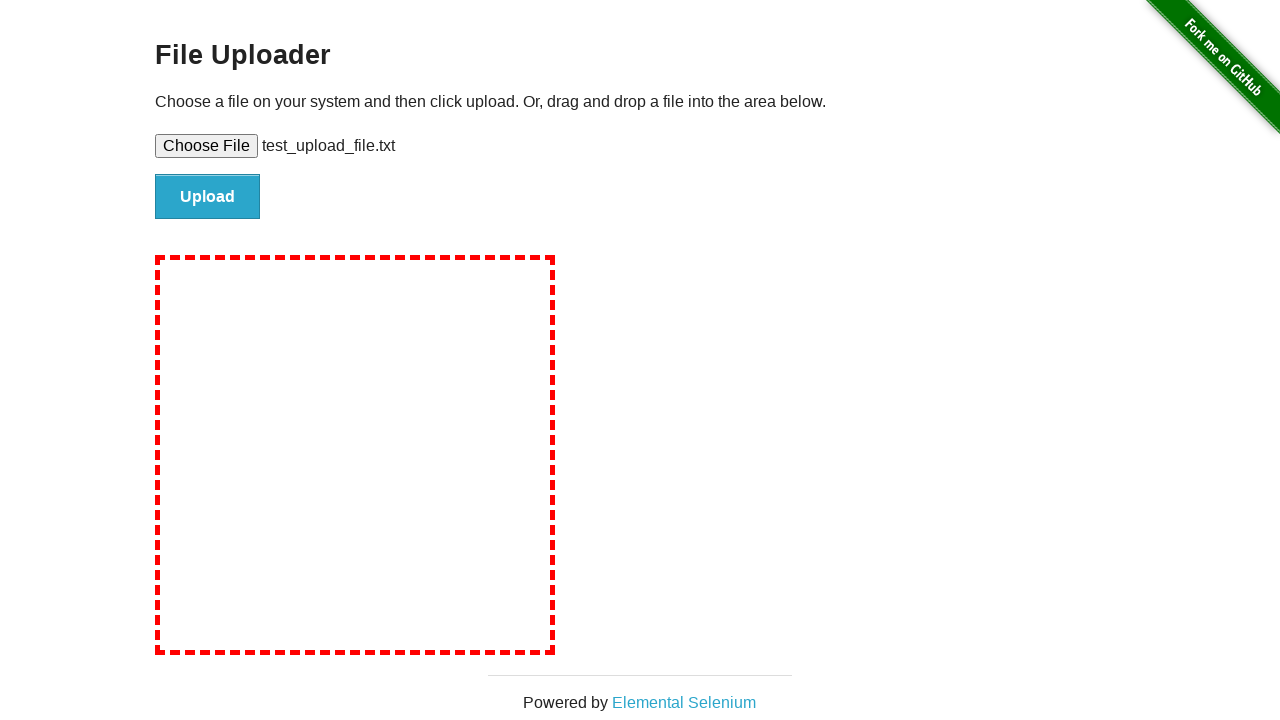

Clicked submit button to upload file at (208, 197) on #file-submit
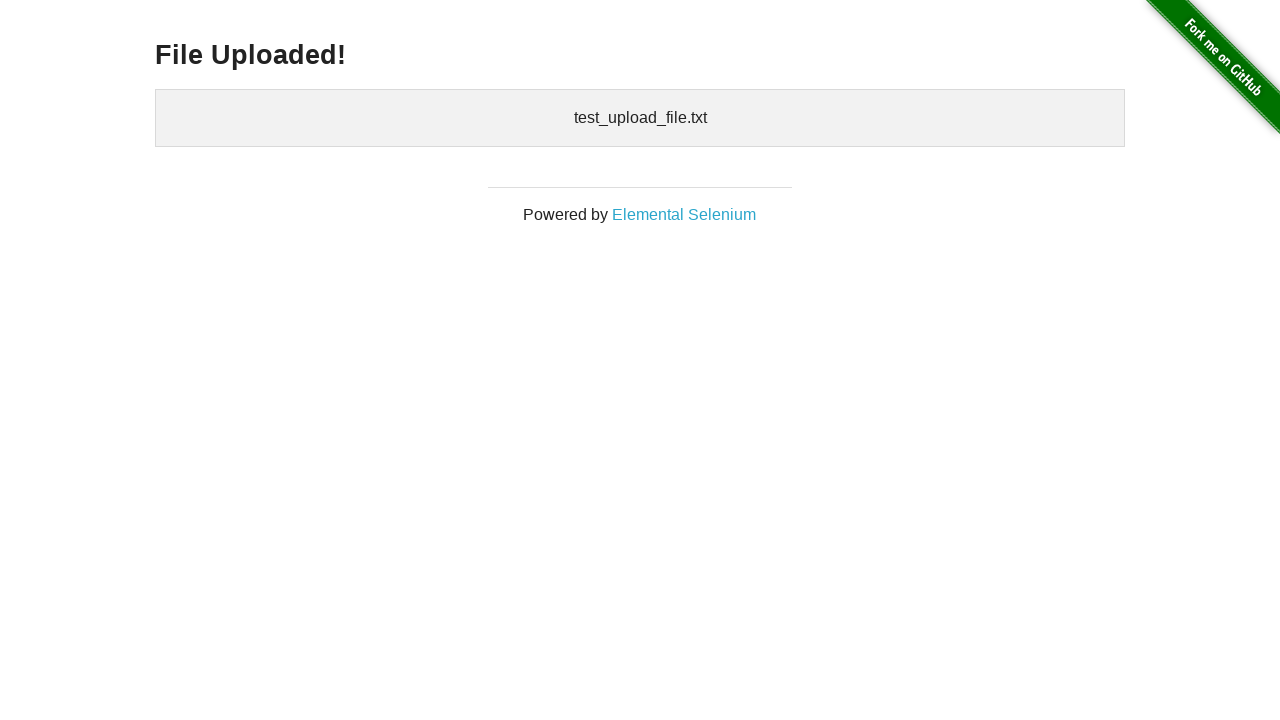

Upload confirmation heading appeared
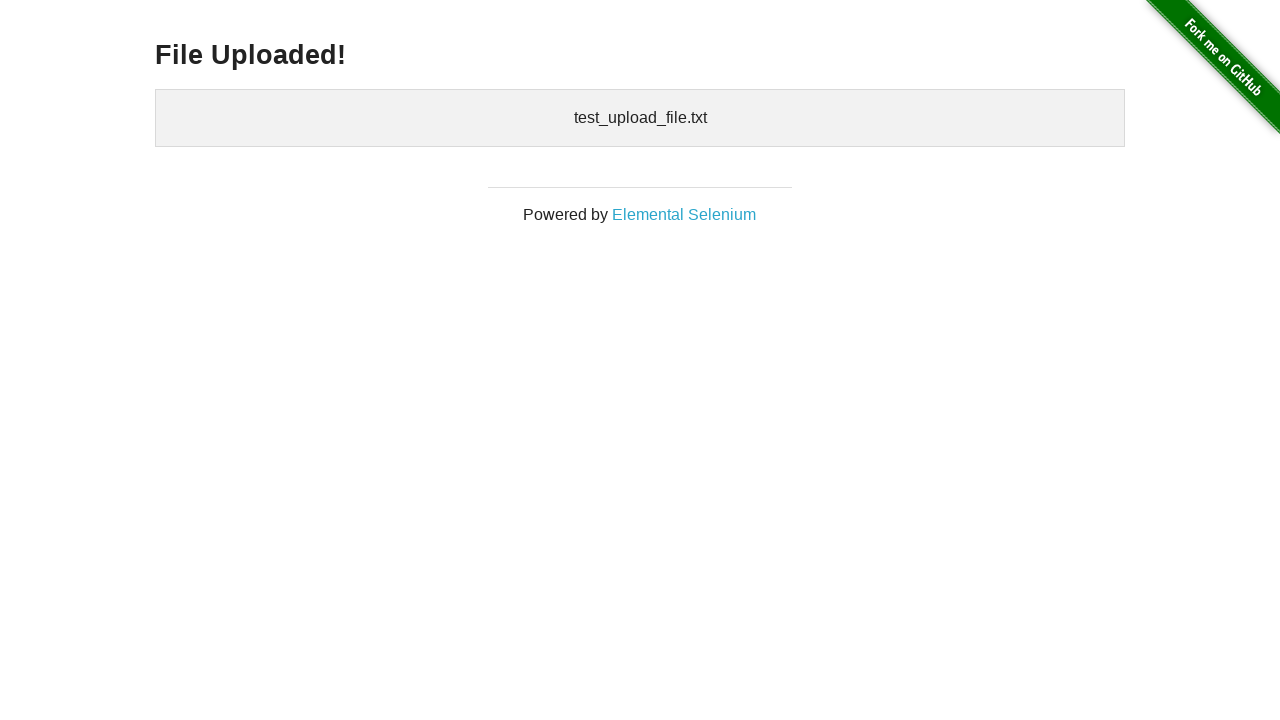

Cleaned up temporary test file
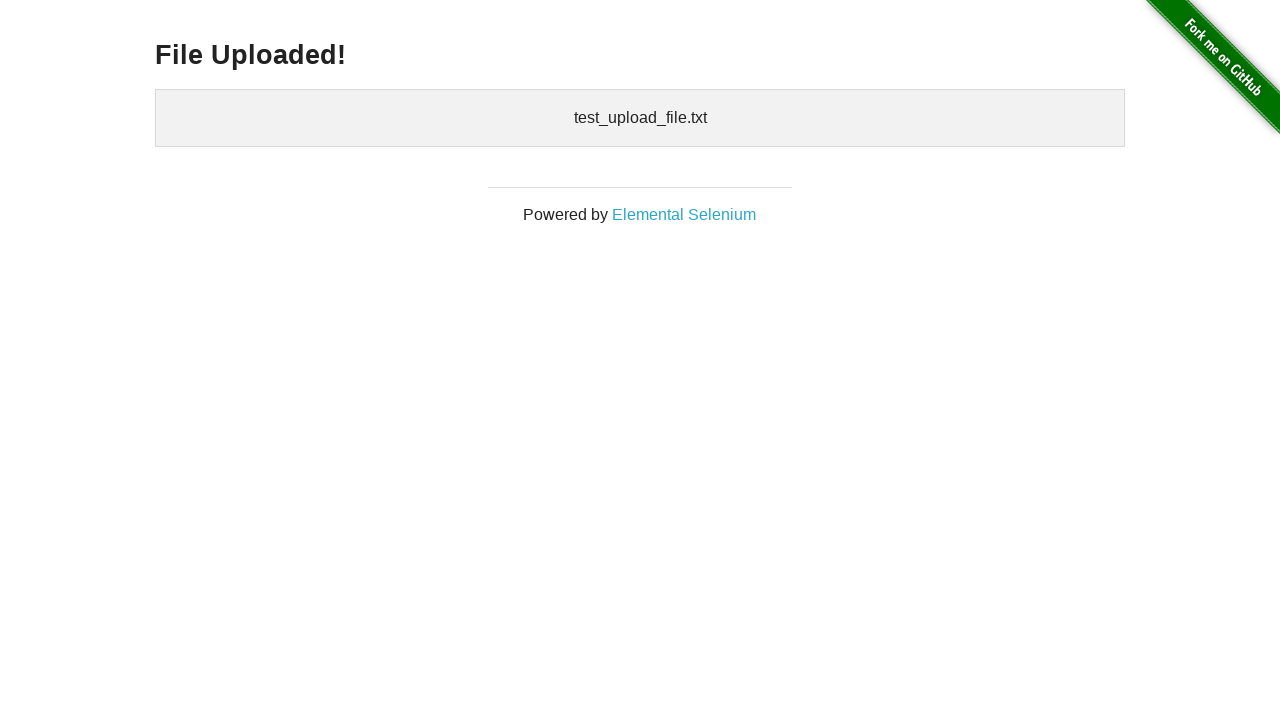

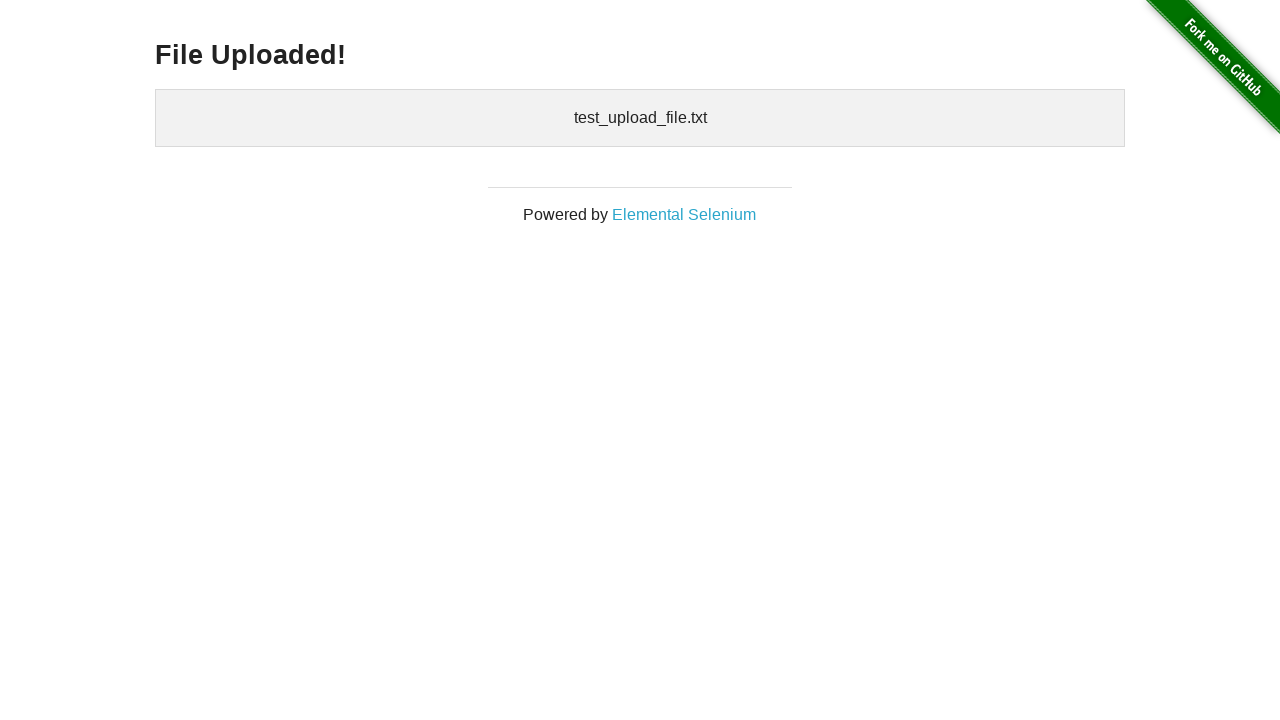